Fills out a practice automation form on demoqa.com with personal information including first name, last name, email, mobile number, gender selection, and subjects field interaction.

Starting URL: https://demoqa.com/automation-practice-form

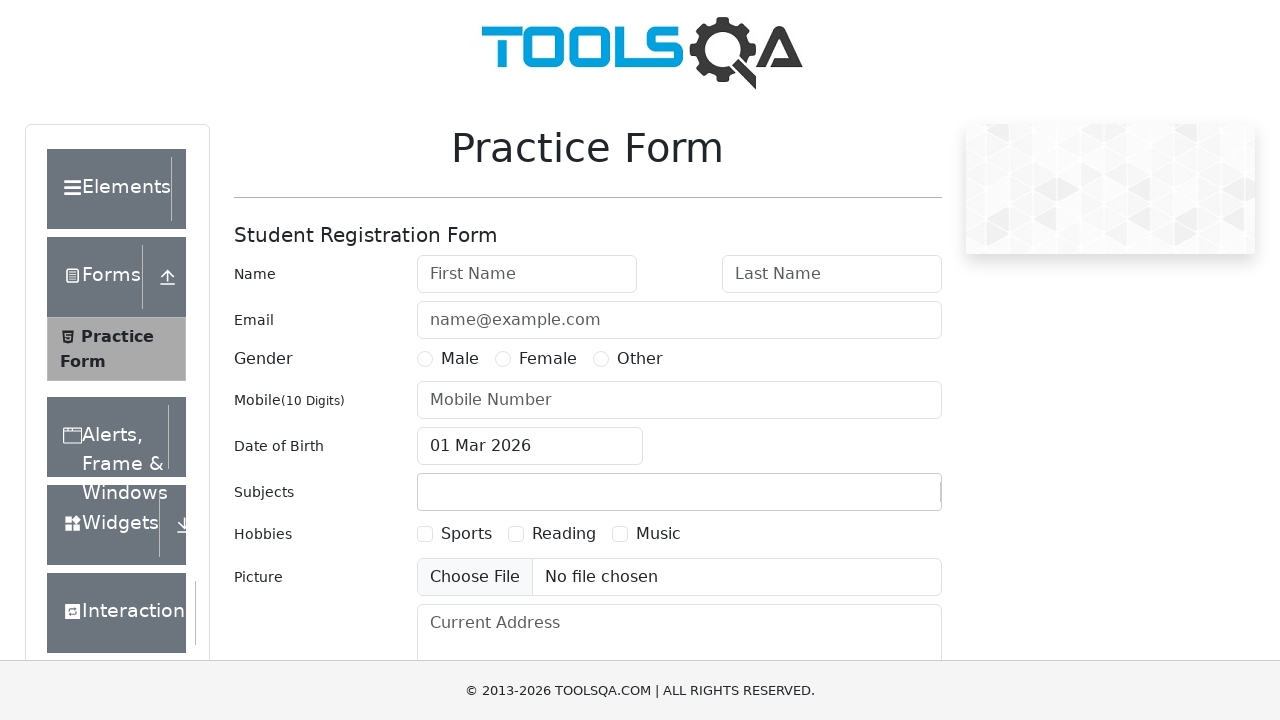

Filled first name field with 'Maria' on #firstName
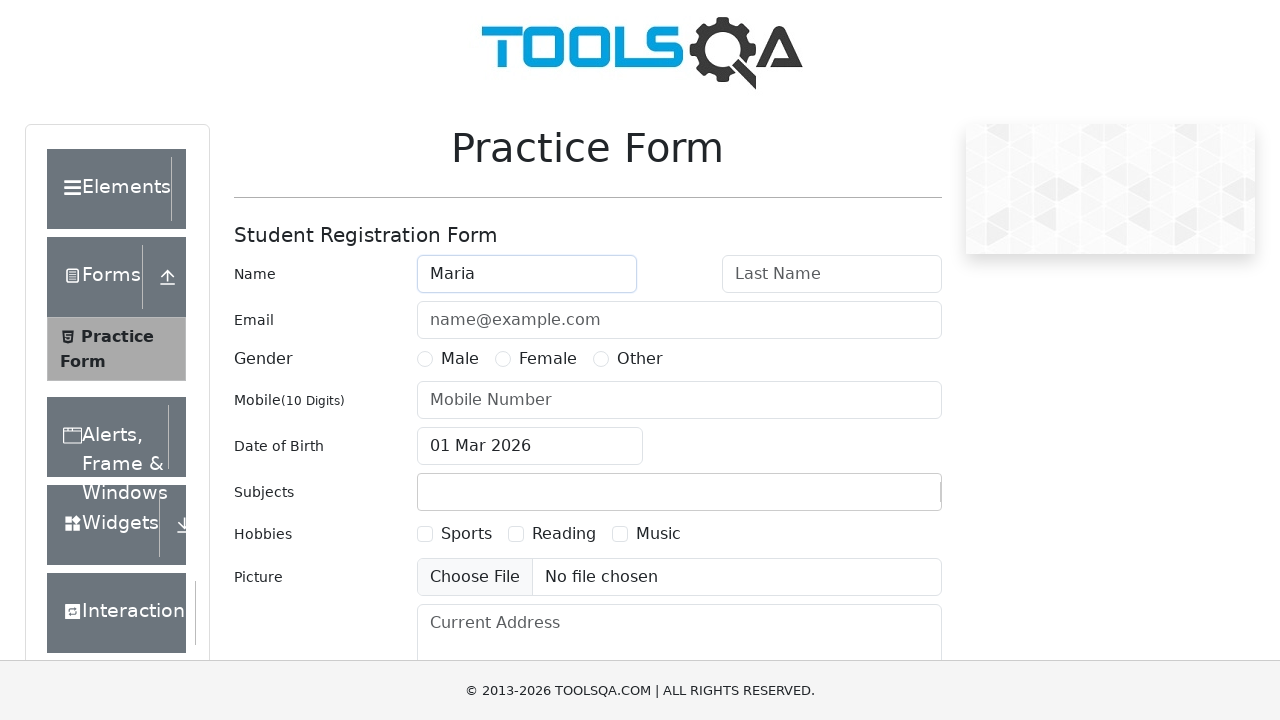

Filled last name field with 'Prabhakar' on #lastName
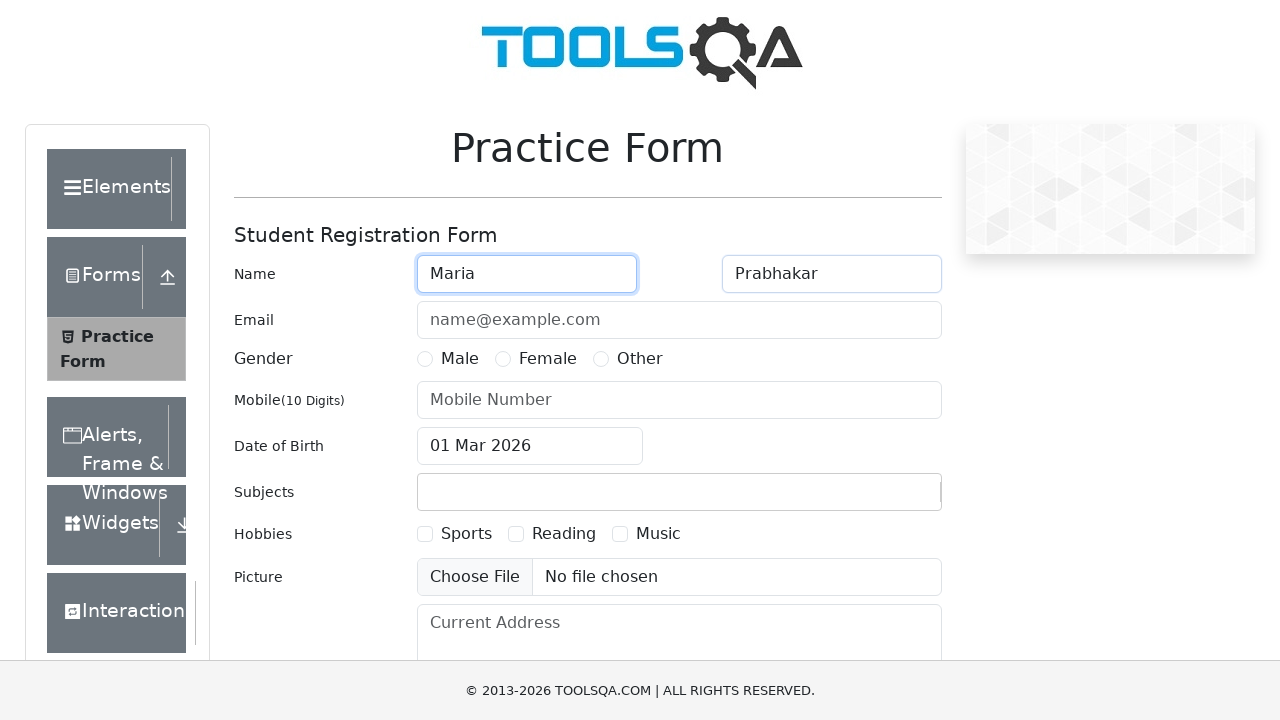

Filled email field with 'maria.prabhakar@gymshark.com' on #userEmail
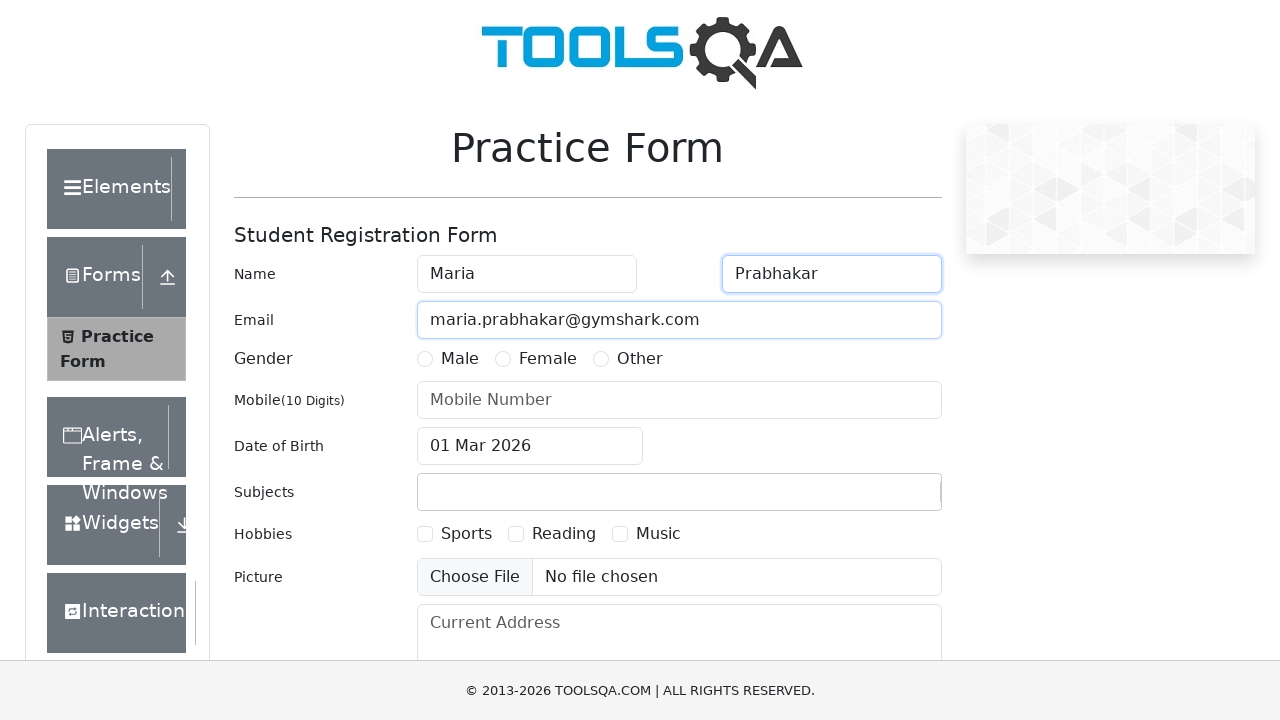

Filled mobile number field with '07567789048' on #userNumber
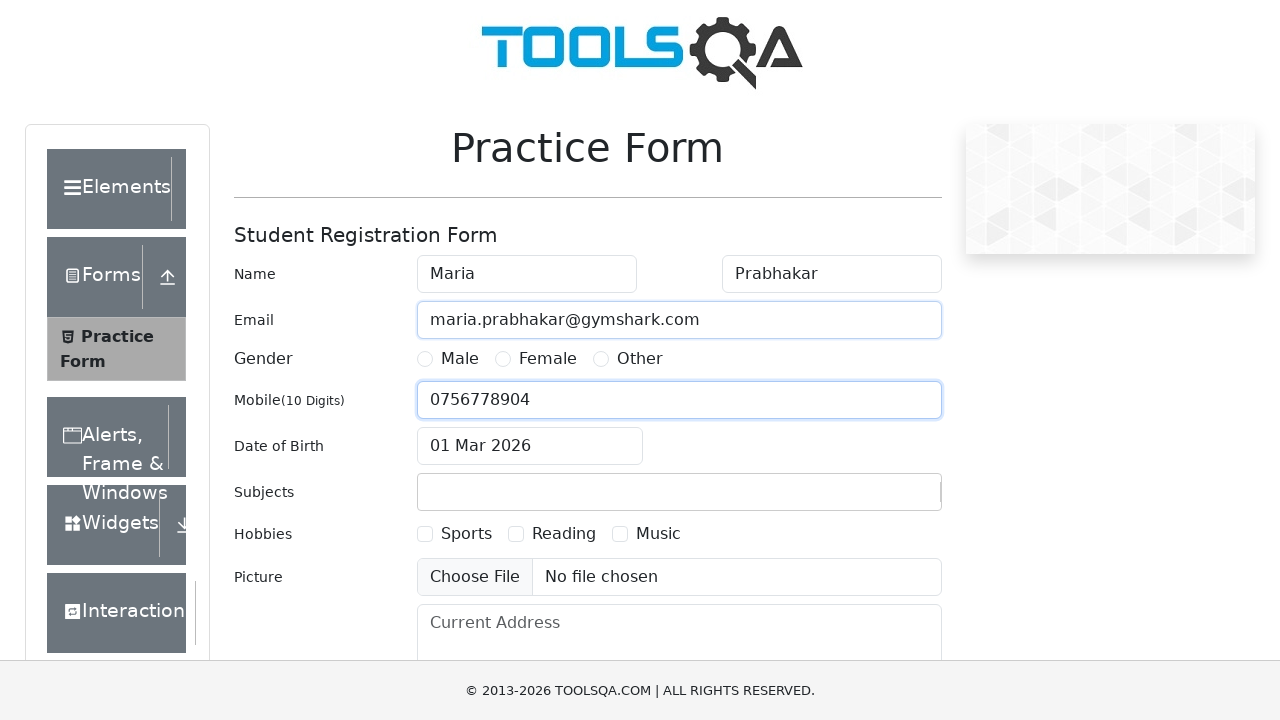

Selected female gender option at (548, 359) on label[for='gender-radio-2']
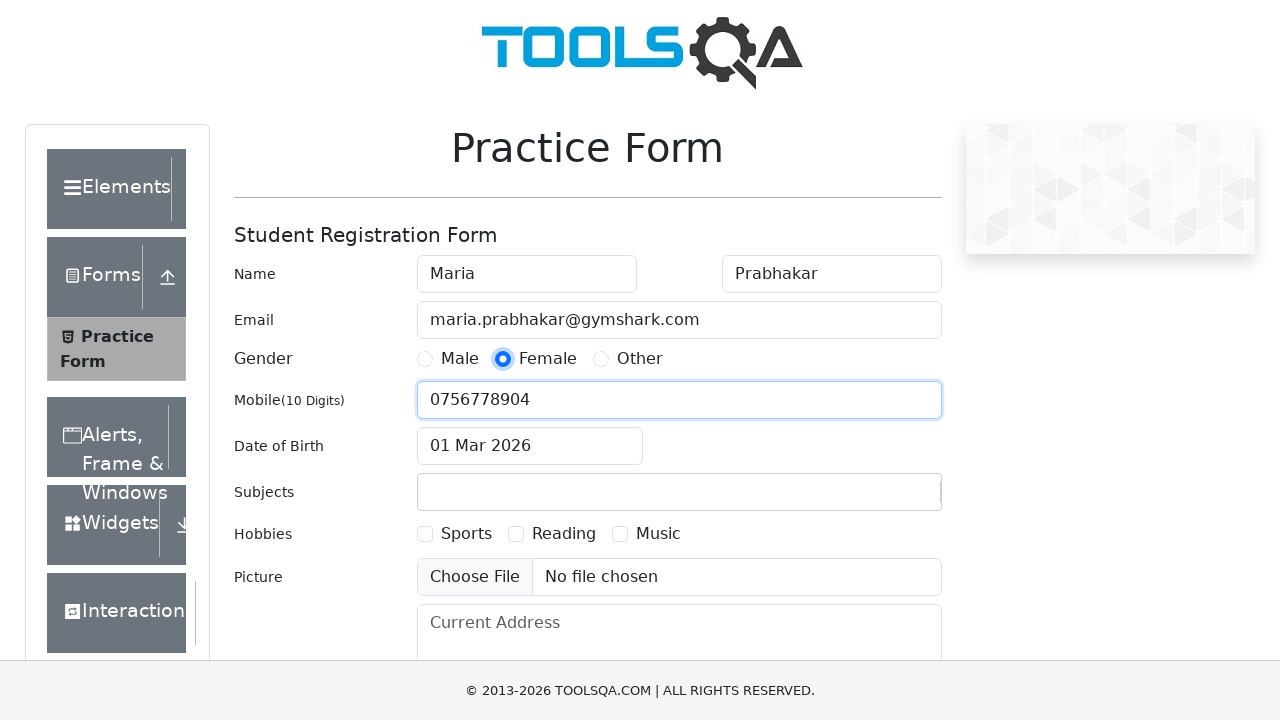

Clicked on subjects field to focus it at (679, 492) on #subjectsContainer
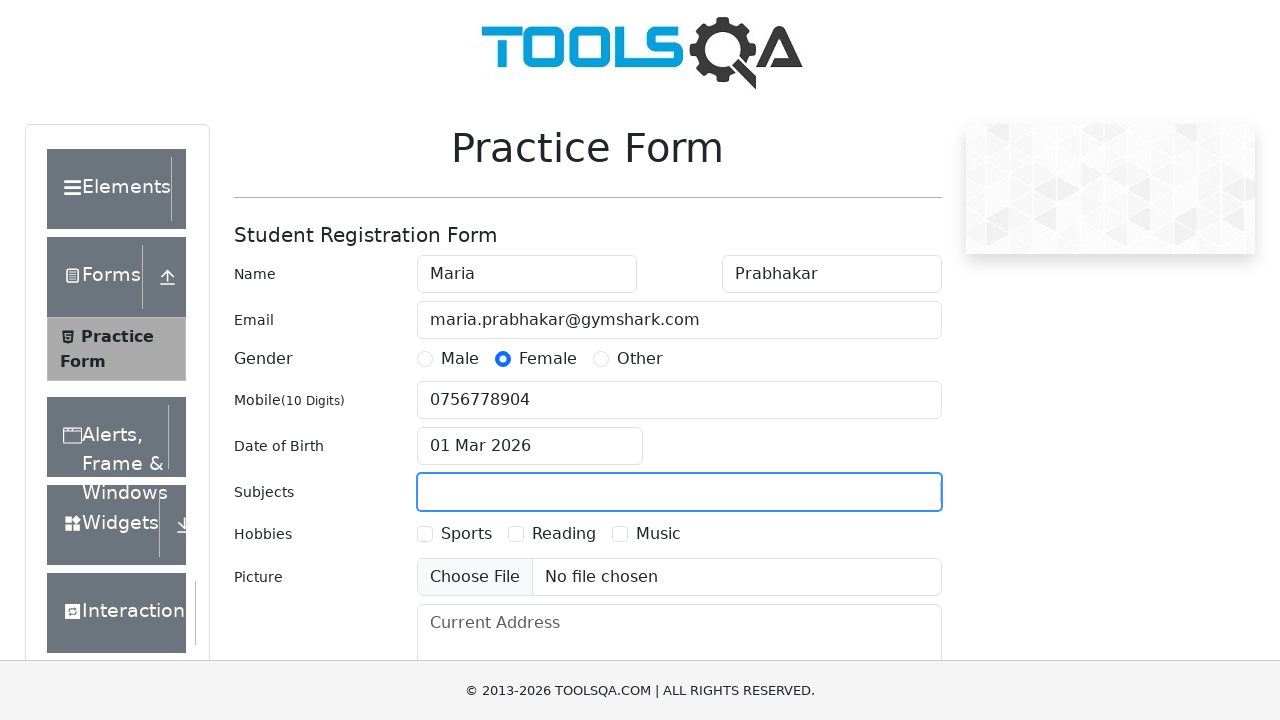

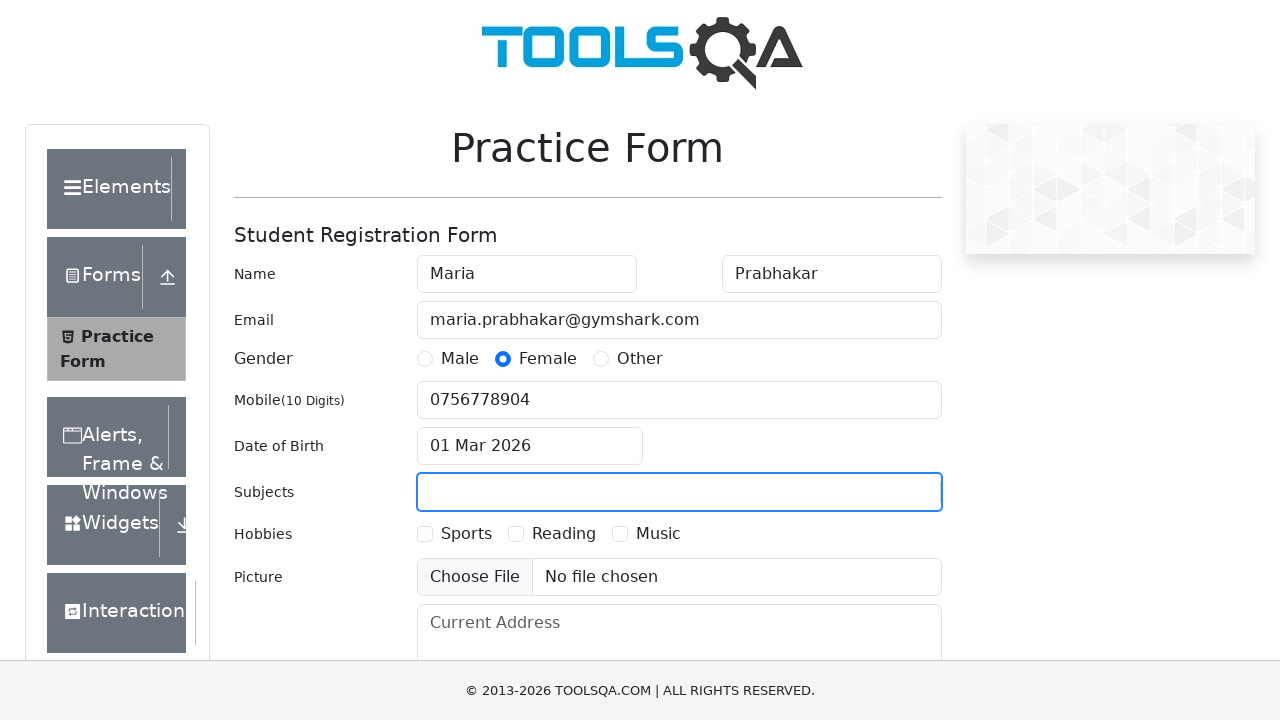